Tests radio button selection functionality by checking if a radio button is selected and clicking it if not already selected

Starting URL: https://rahulshettyacademy.com/AutomationPractice/

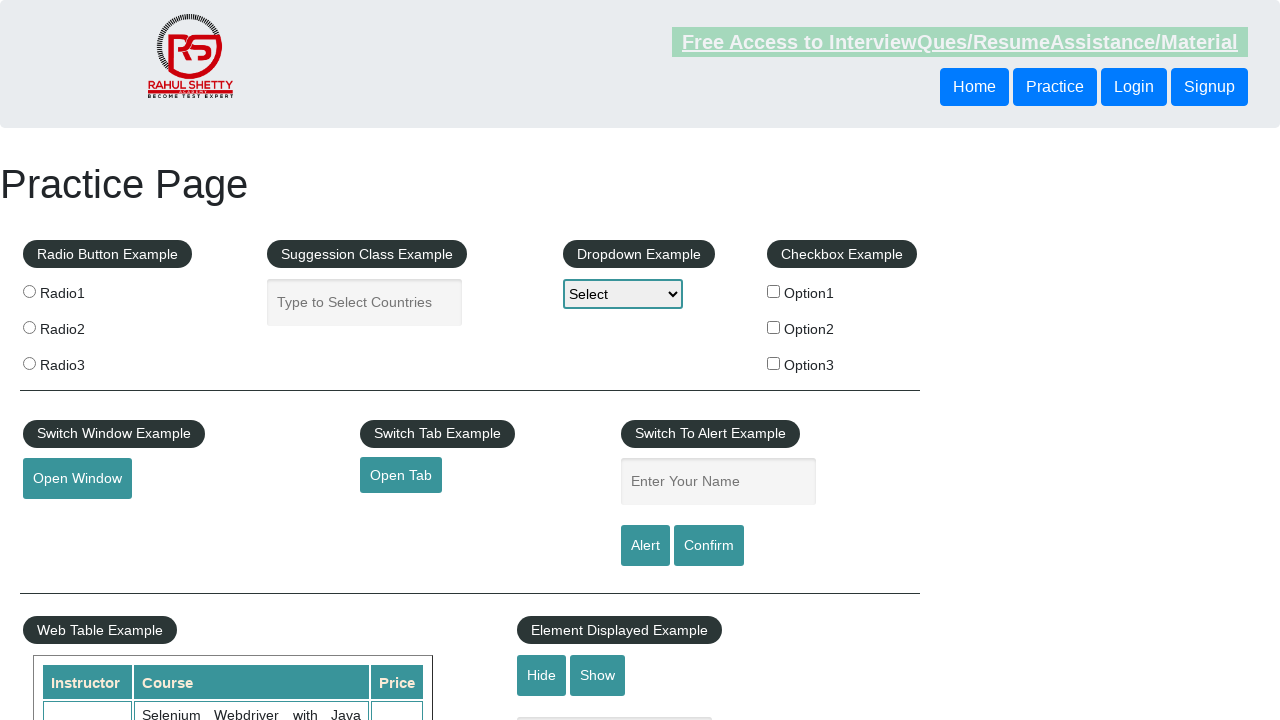

Located radio button with value 'radio2'
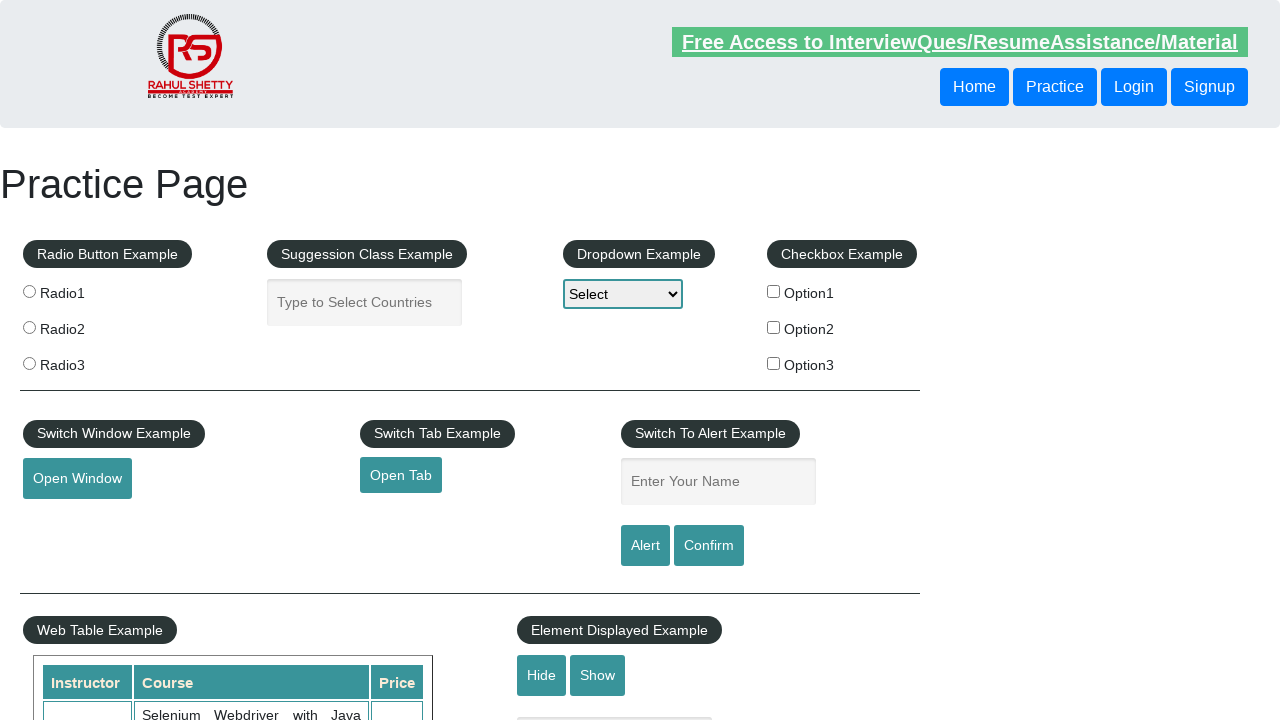

Checked that radio button is not selected
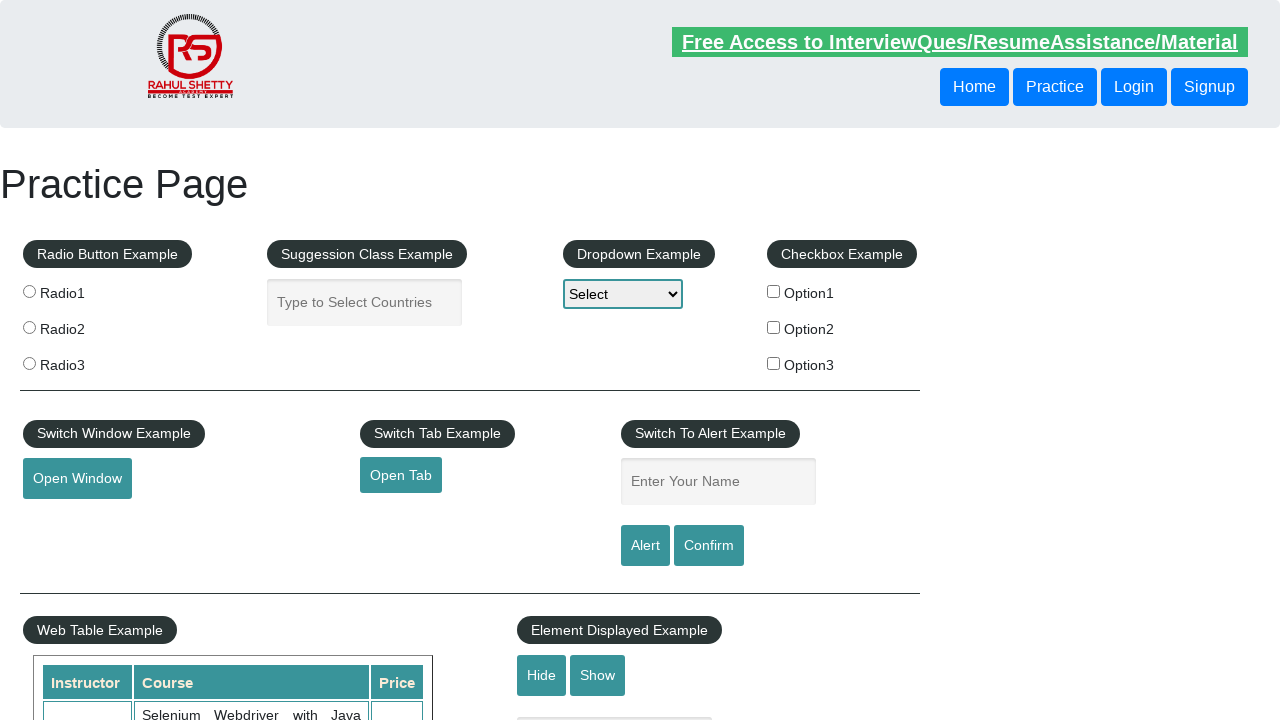

Clicked radio button to select it at (29, 327) on input[value='radio2']
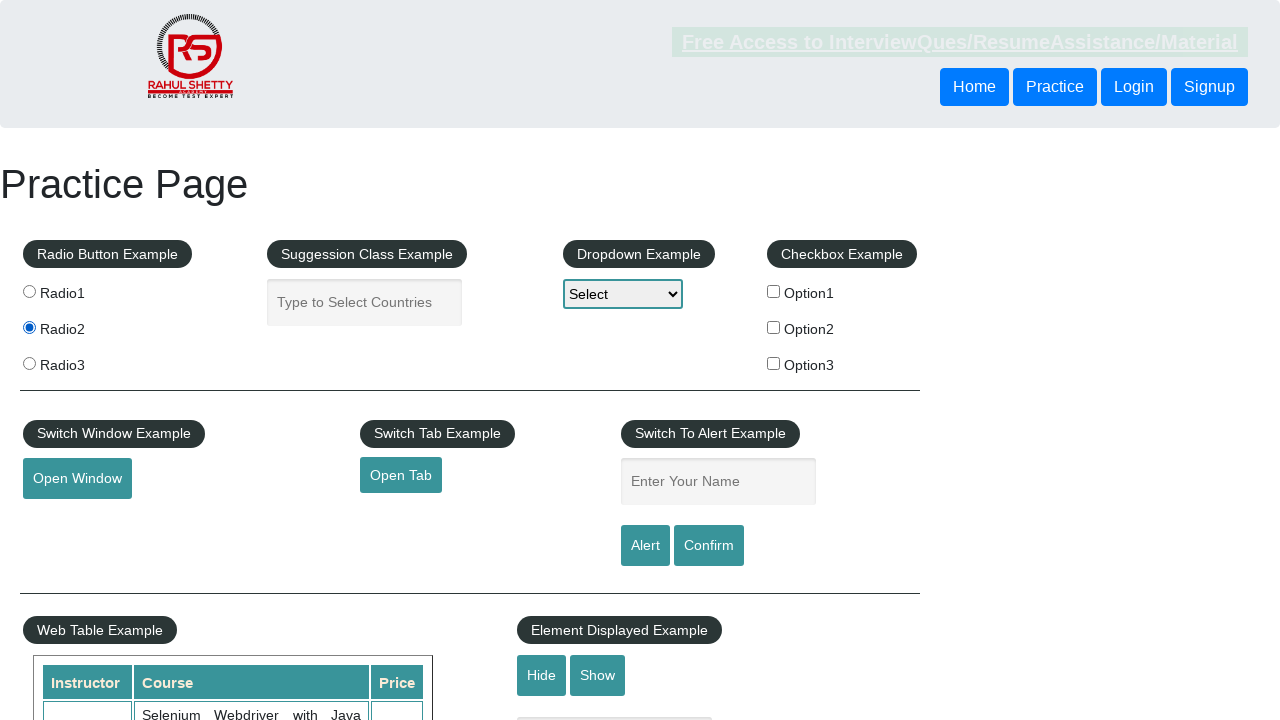

Verified radio button is attached to DOM
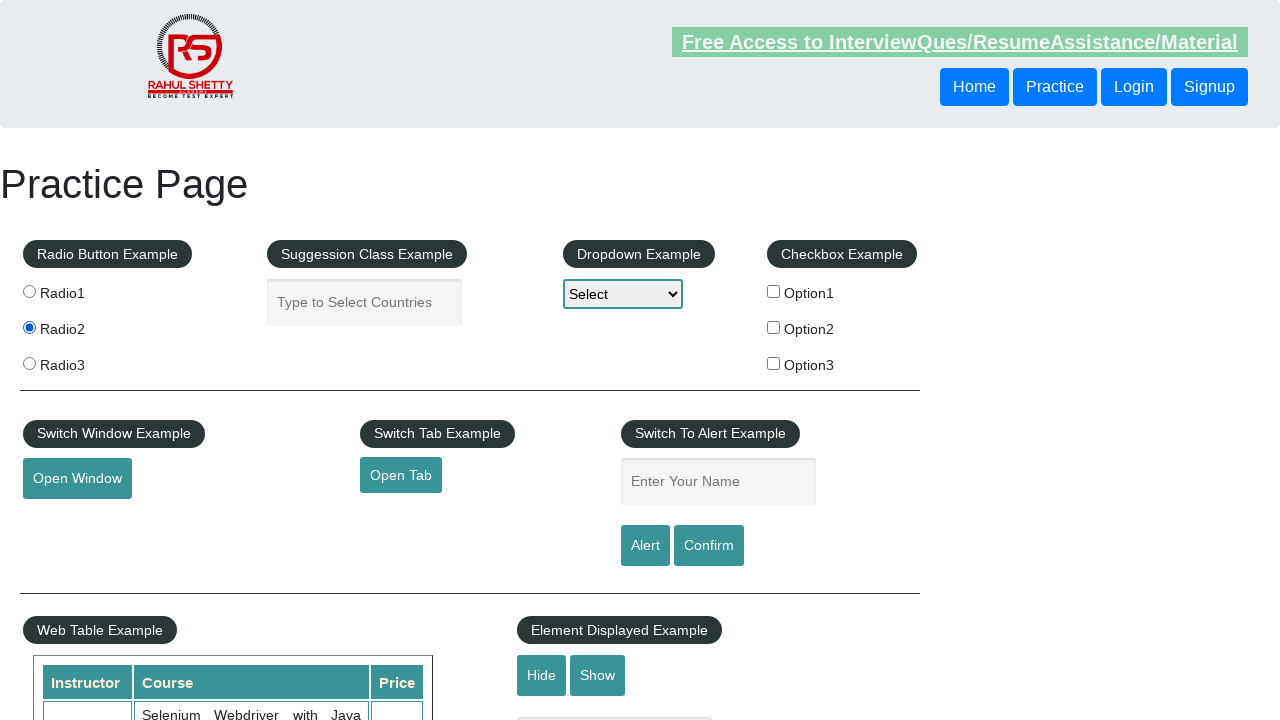

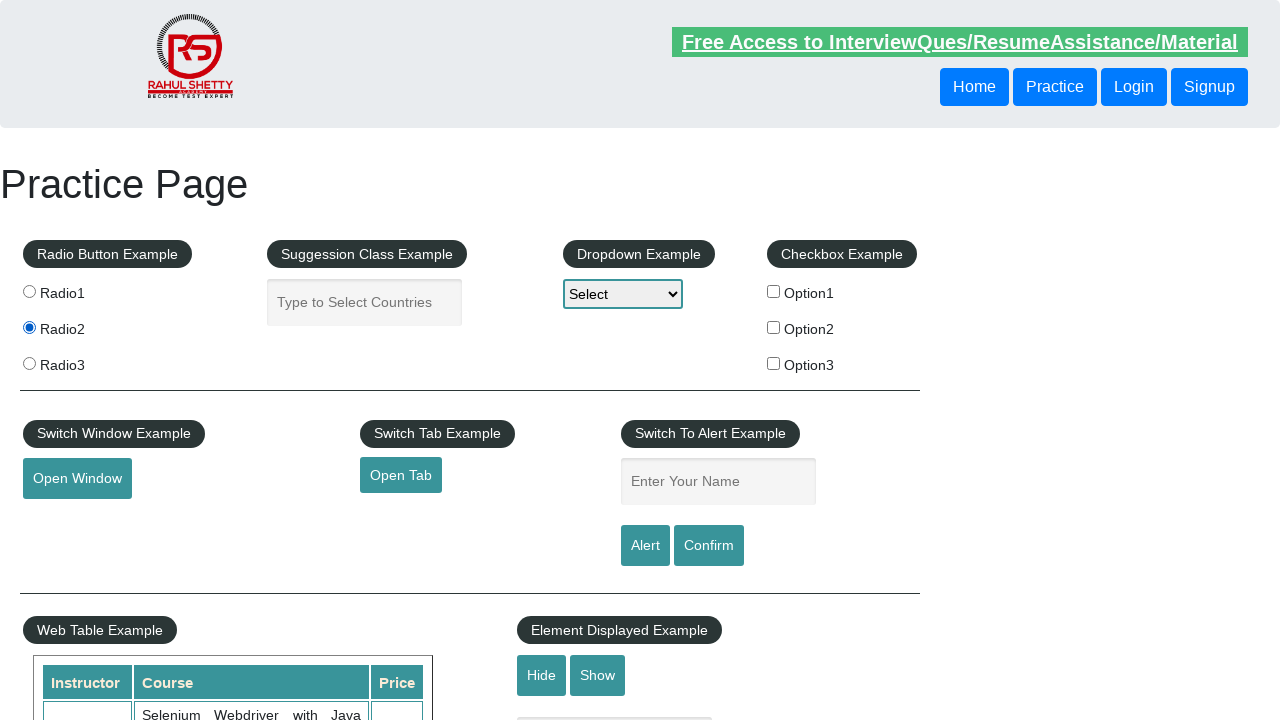